Tests a slow calculator web application by setting a delay value, performing an addition operation (7+8), and verifying the result displays 15.

Starting URL: https://bonigarcia.dev/selenium-webdriver-java/slow-calculator.html

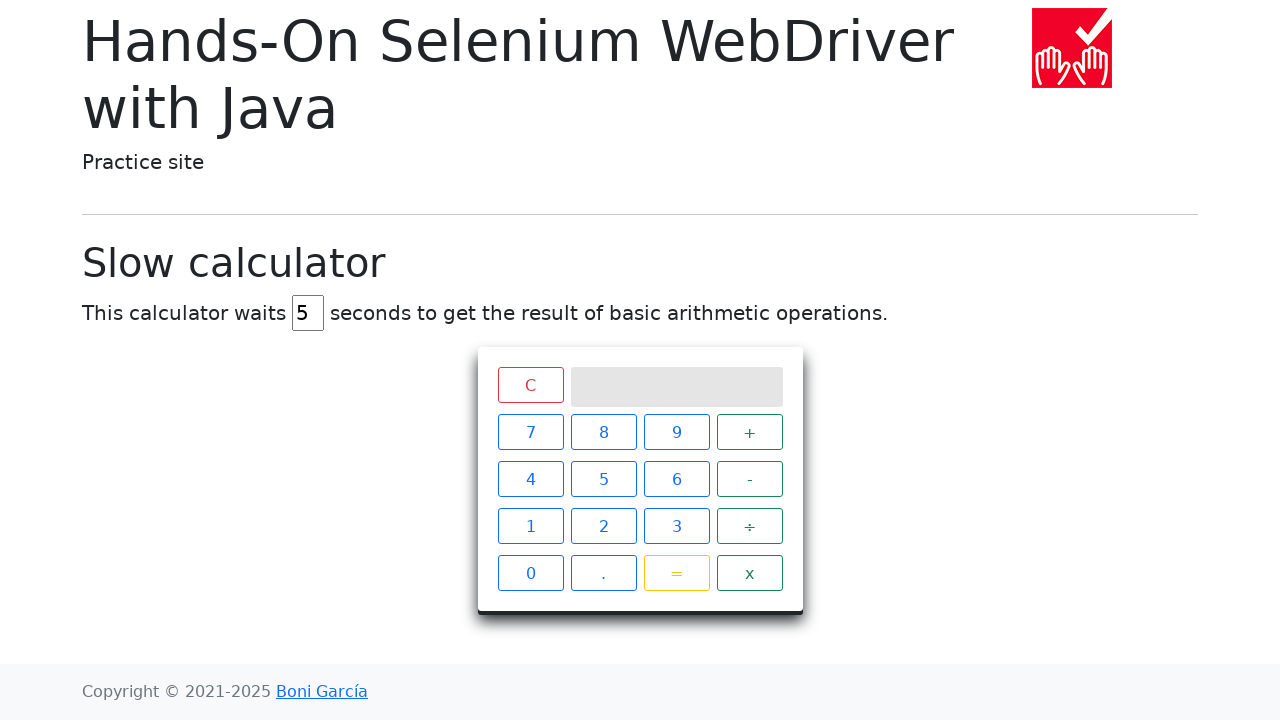

Cleared the delay input field on #delay
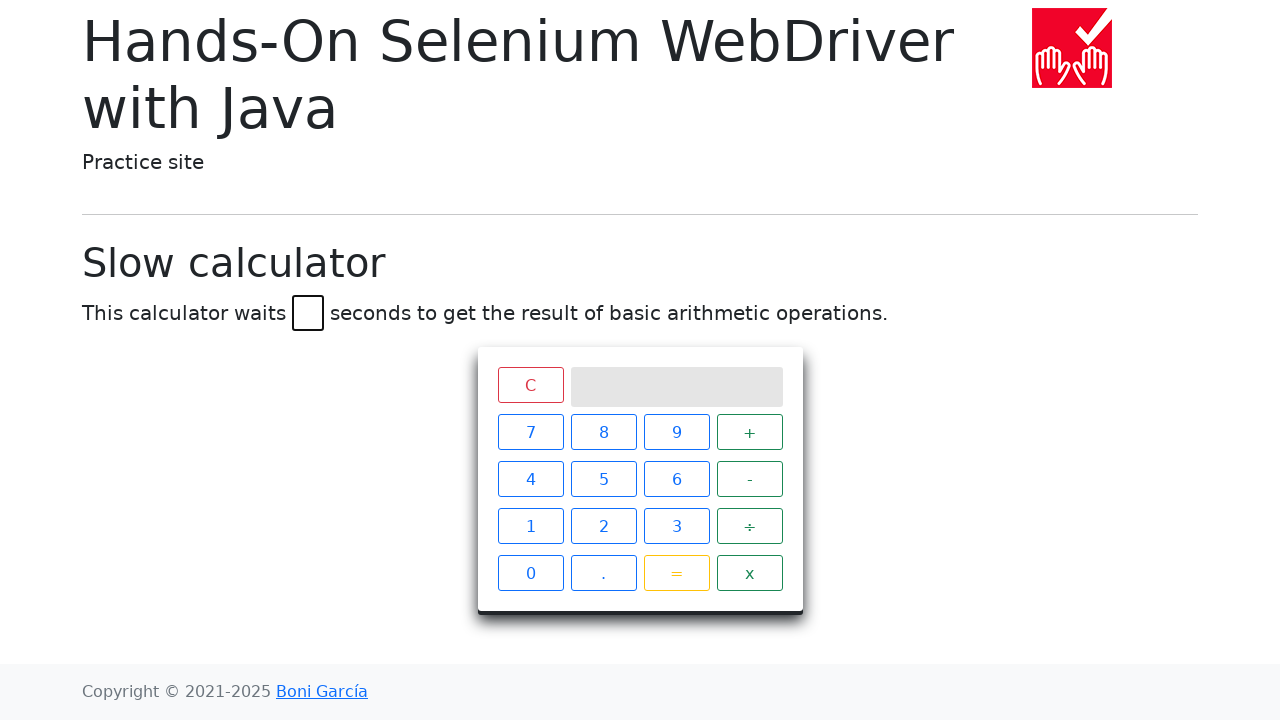

Set delay value to 45 seconds on #delay
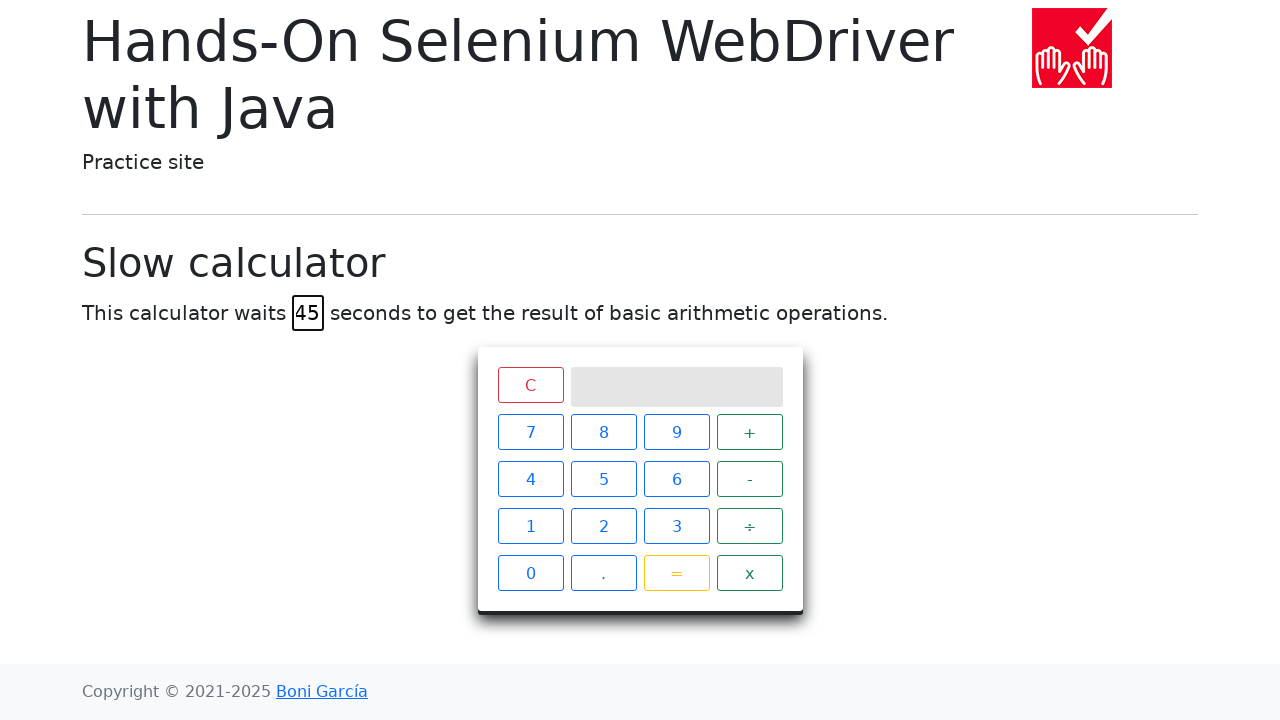

Scrolled down to reveal calculator buttons
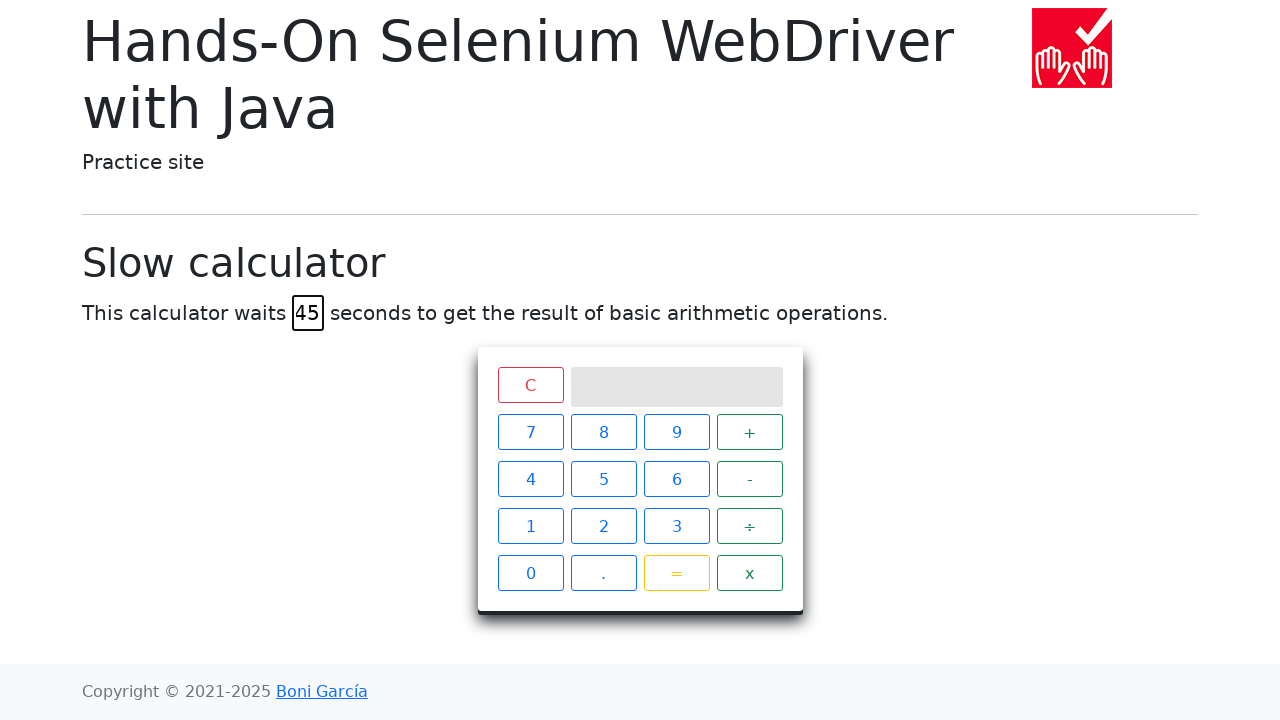

Clicked number 7 at (530, 432) on xpath=//span[text()="7"]
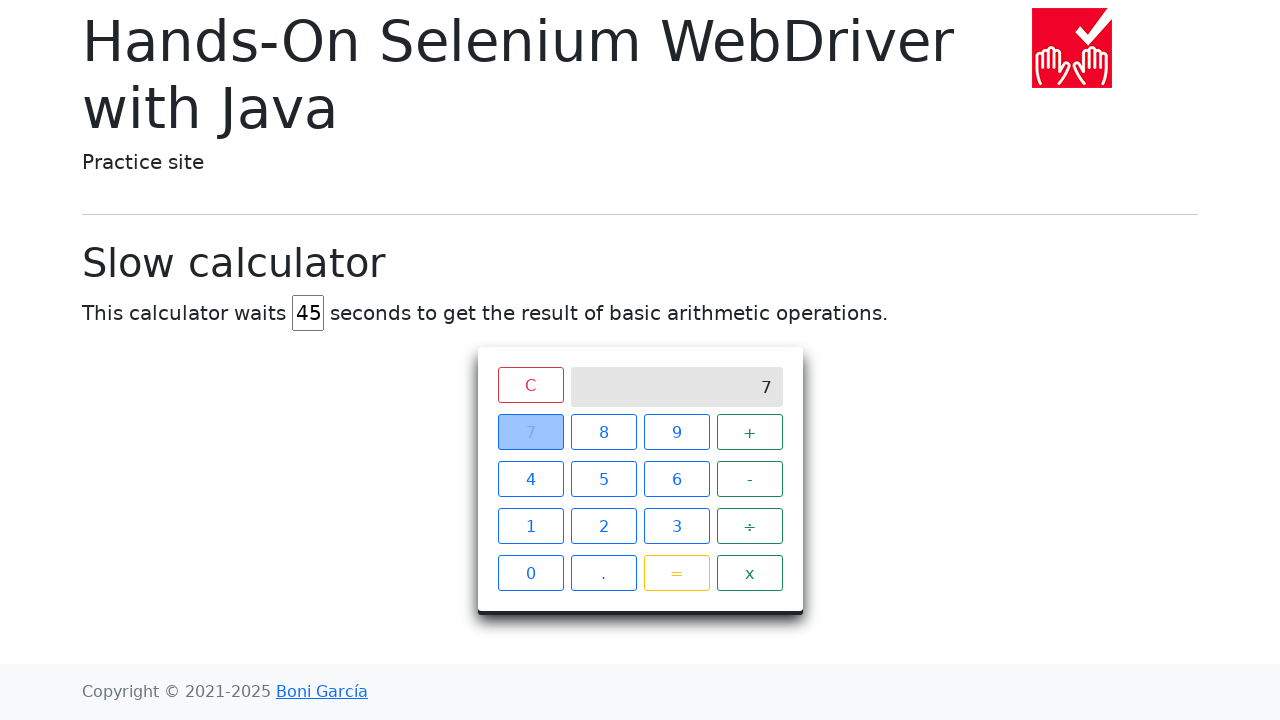

Clicked plus operator at (750, 432) on xpath=//span[text()="+"]
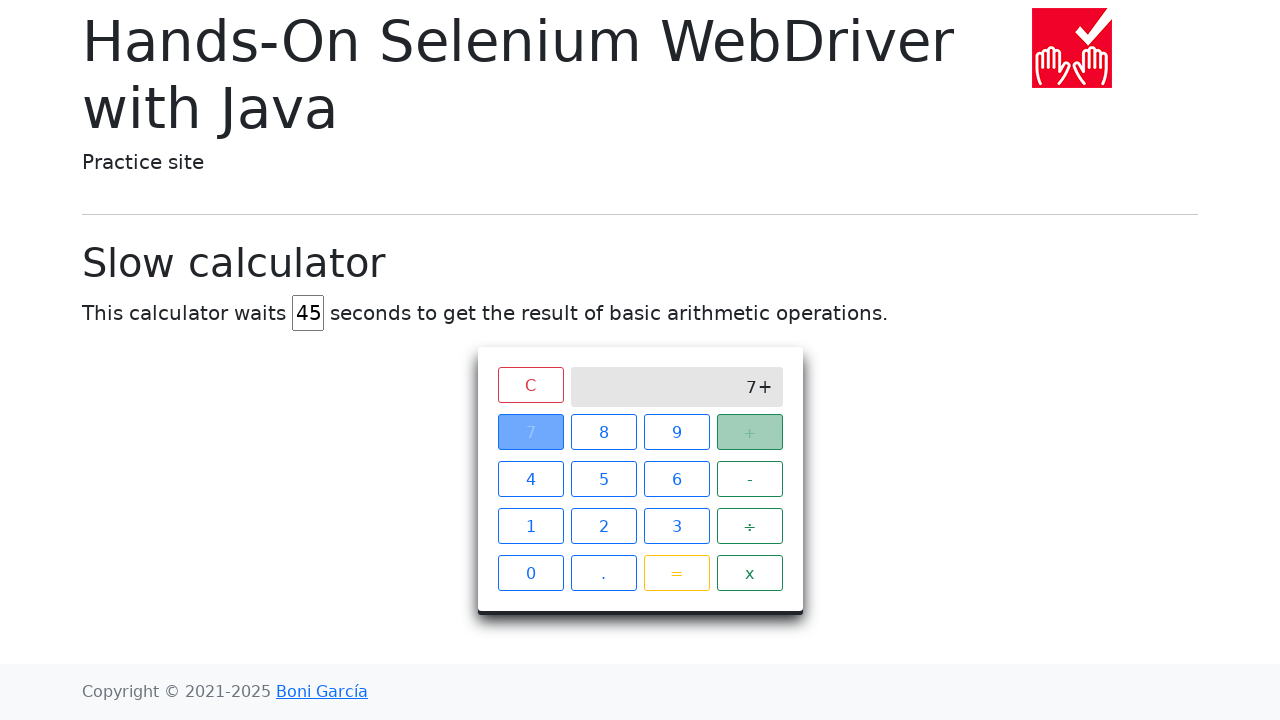

Clicked number 8 at (604, 432) on xpath=//span[text()="8"]
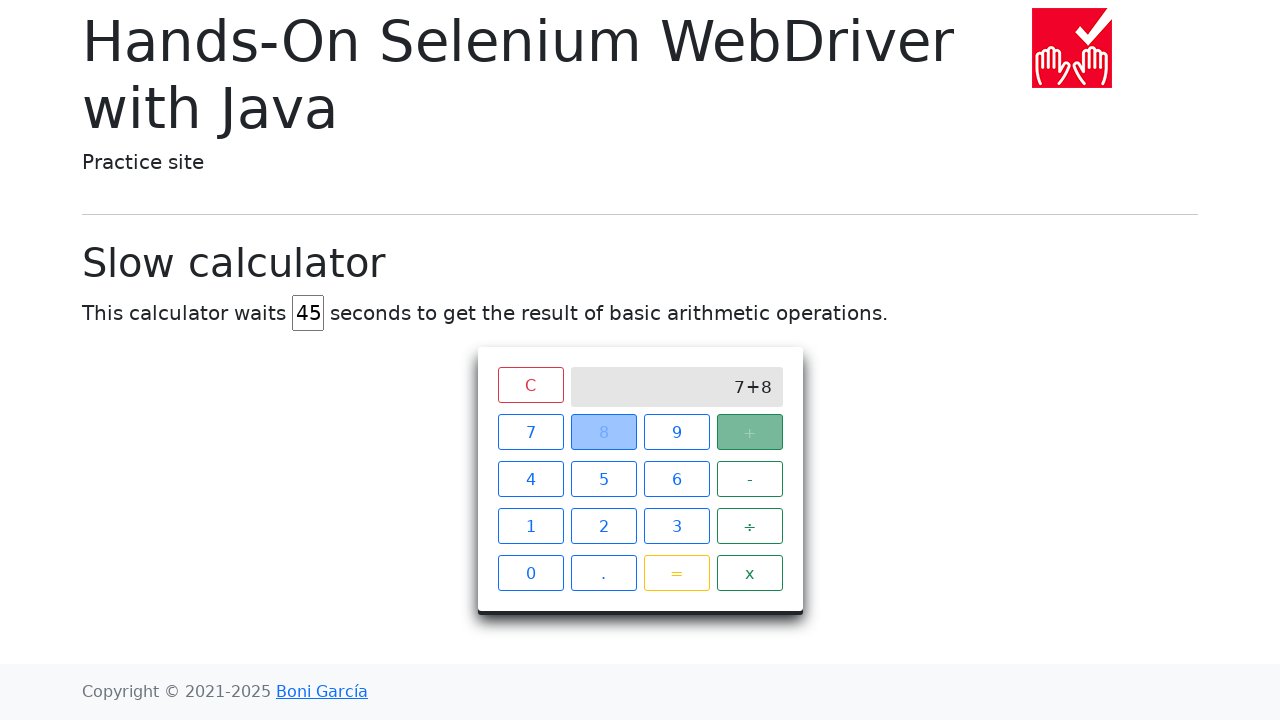

Clicked equals button to execute calculation at (676, 573) on xpath=//span[text()="="]
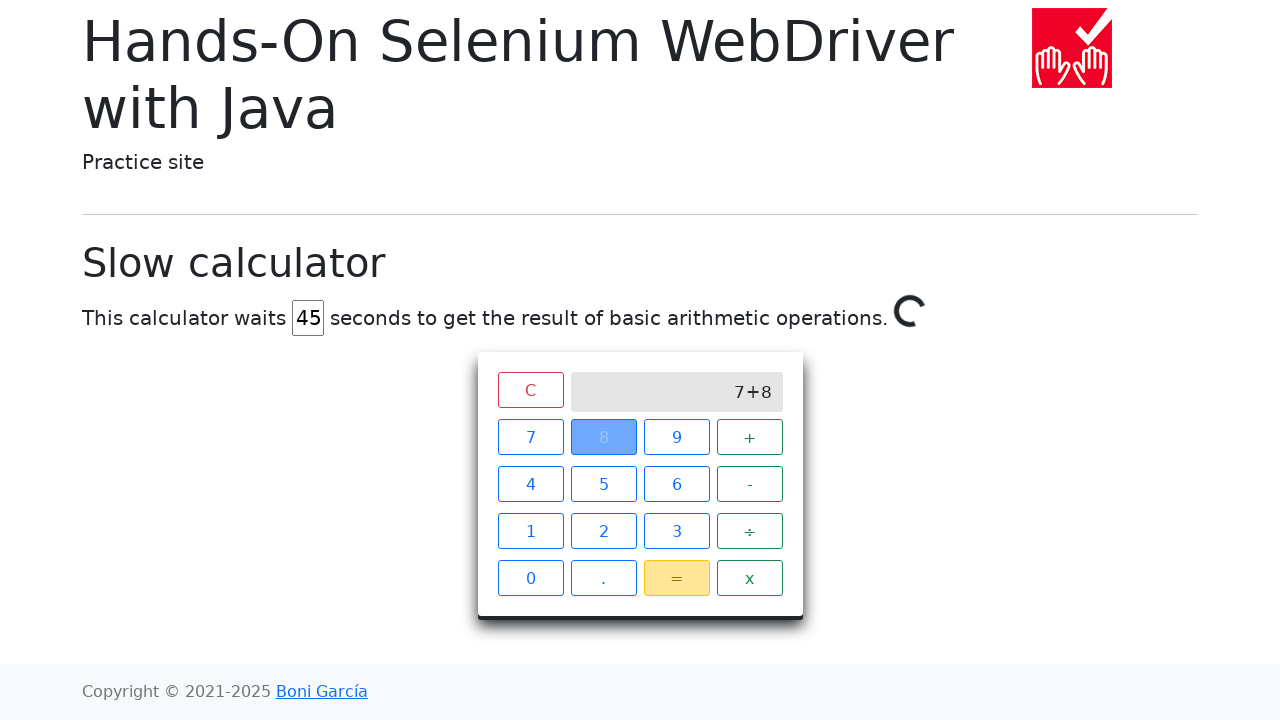

Calculator screen element appeared
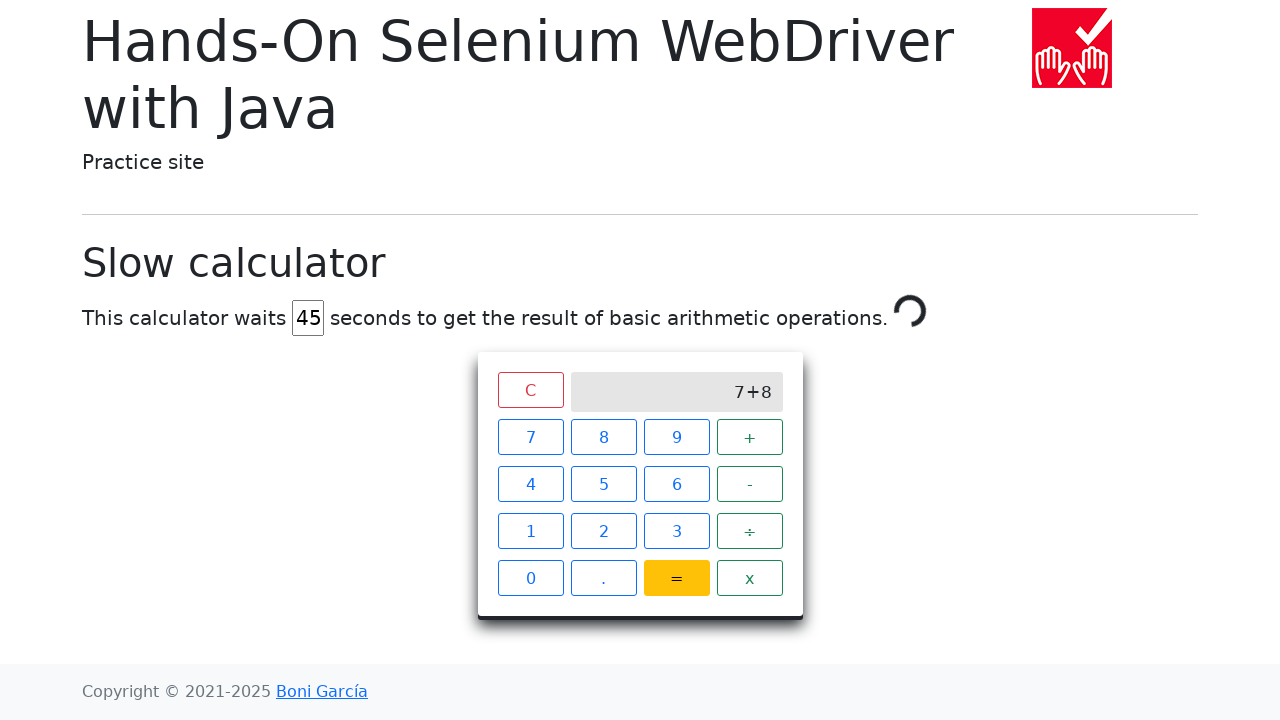

Result '15' successfully displayed on calculator screen
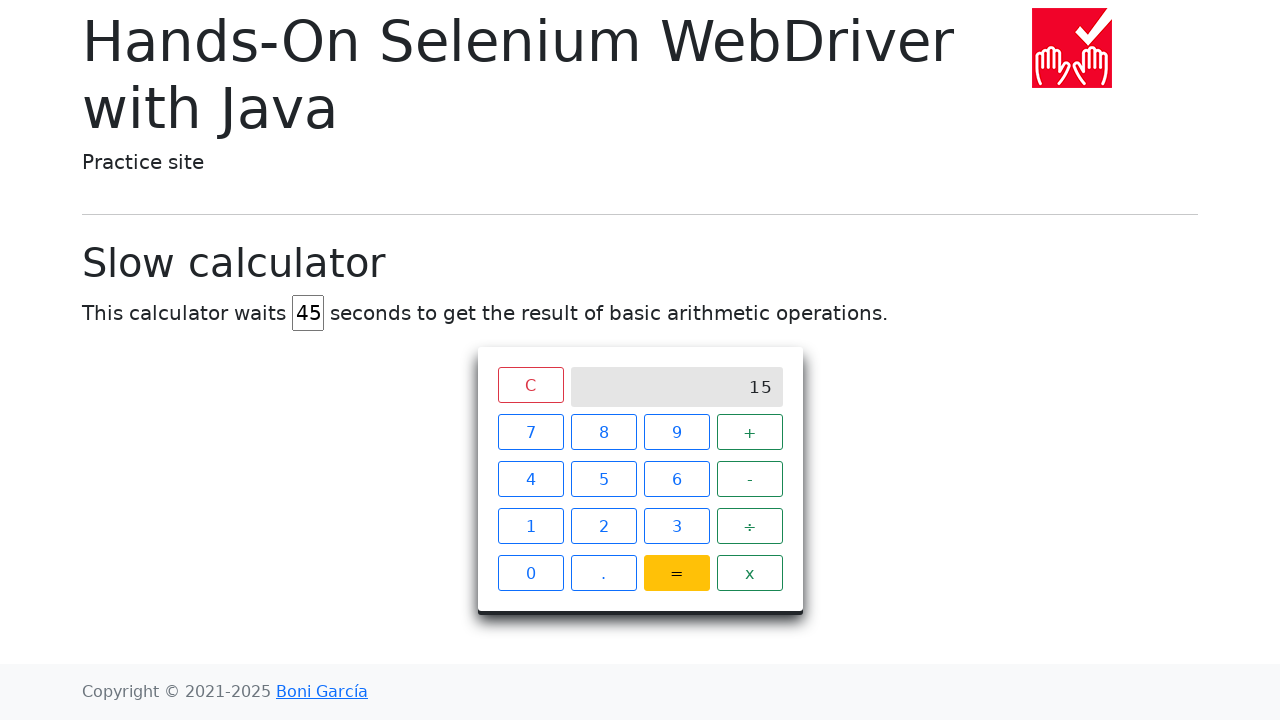

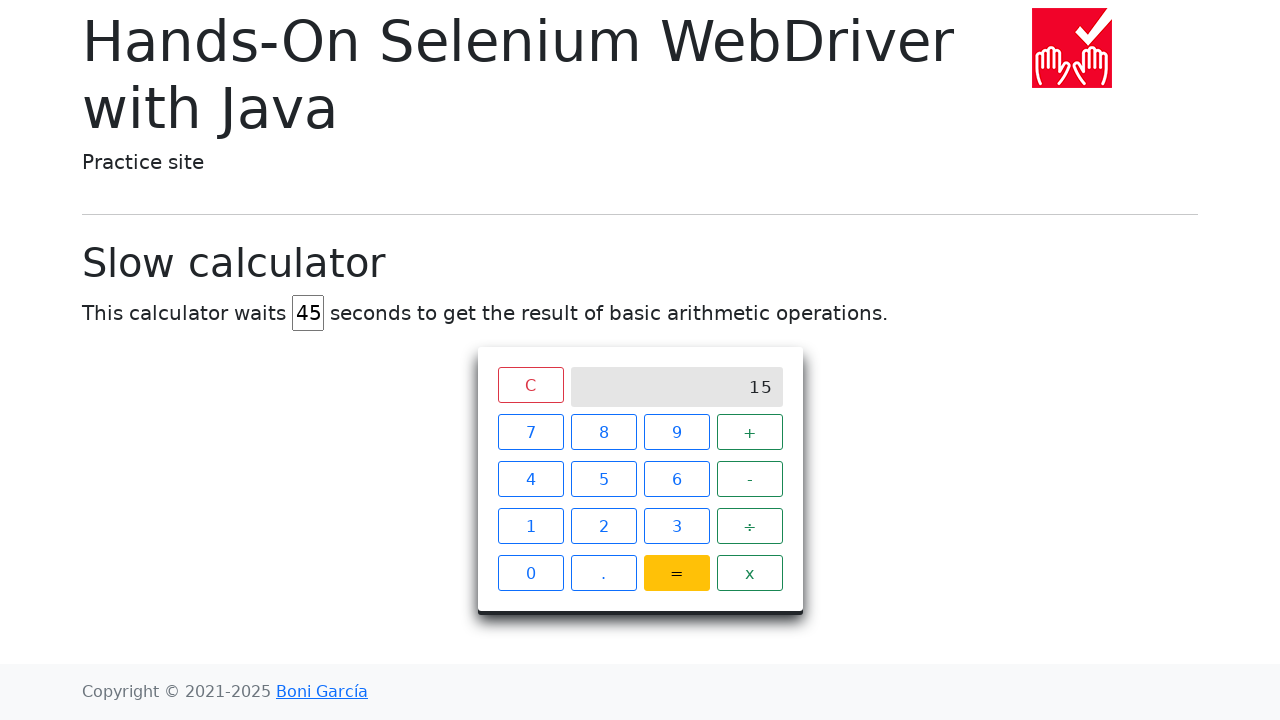